Navigates to an Angular demo application and clicks on the library navigation button to access the library section

Starting URL: https://rahulshettyacademy.com/angularAppdemo/

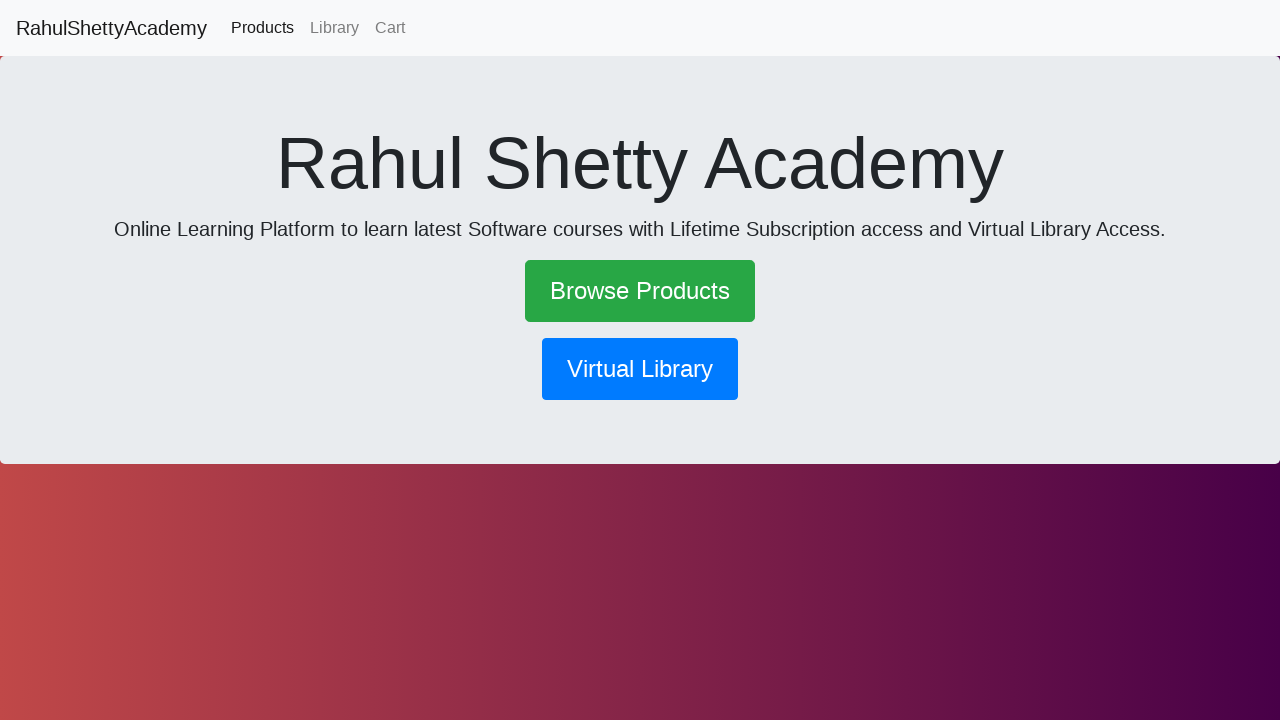

Clicked the library navigation button at (640, 369) on button[routerlink*='/library']
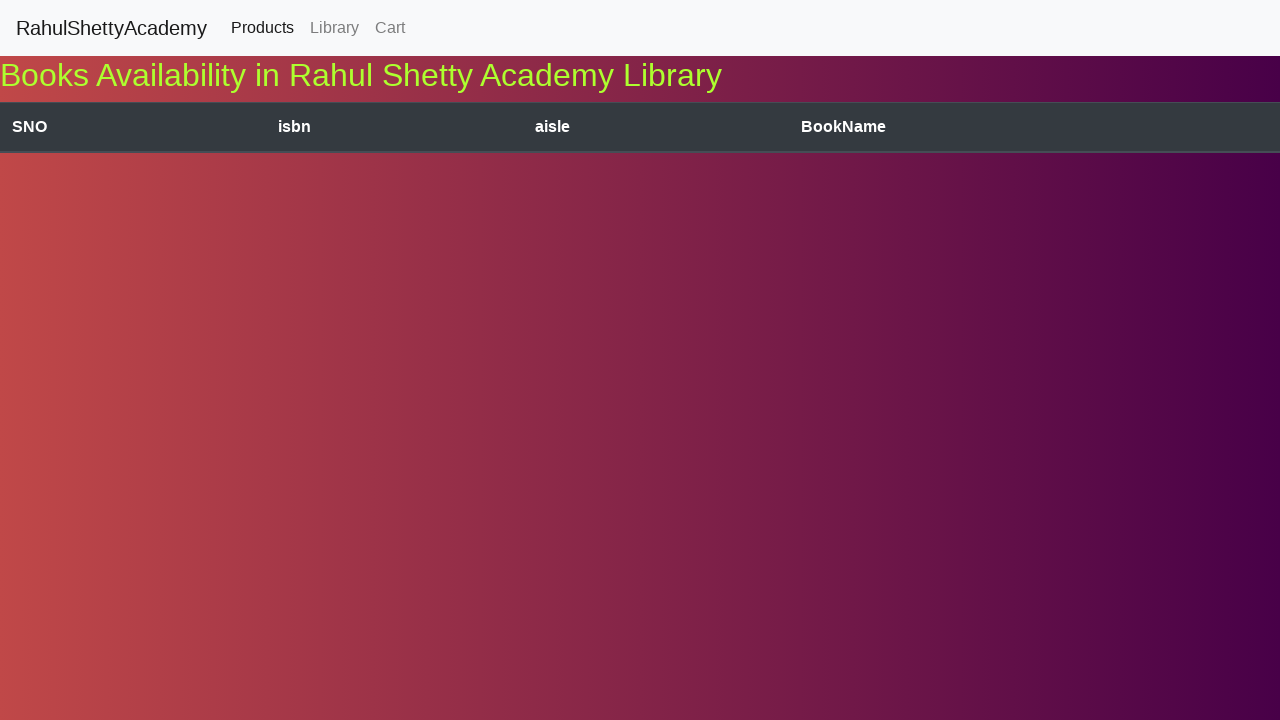

Waited for navigation to complete and network to be idle
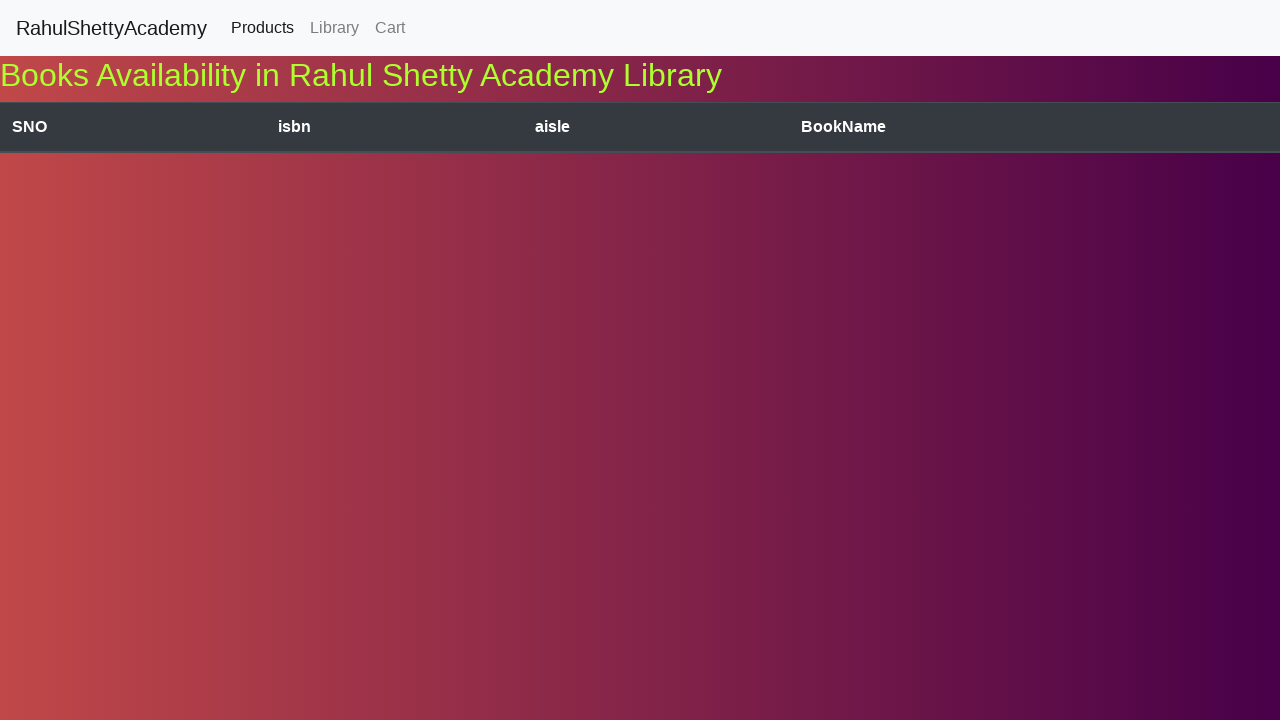

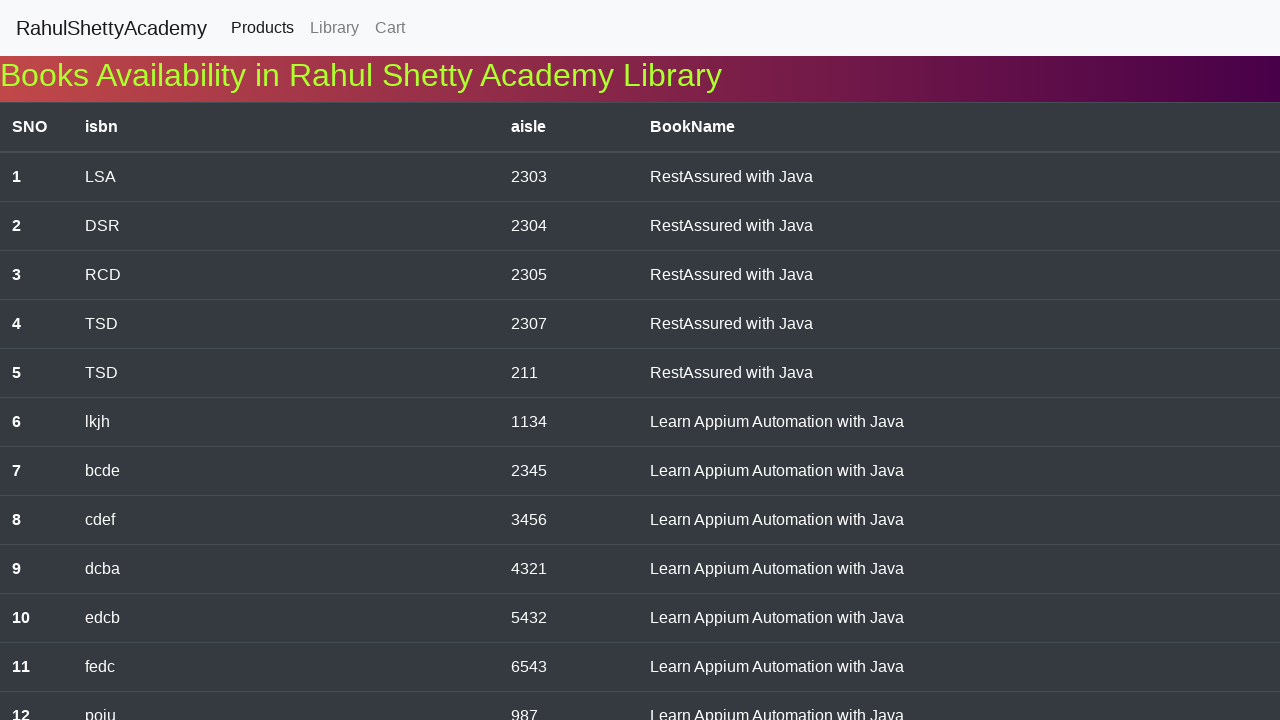